Tests synchronization by clicking a sequence of buttons that appear one after another, waiting for each to become clickable before clicking, and verifying a success message appears after all buttons are clicked.

Starting URL: https://eviltester.github.io/synchole/buttons.html

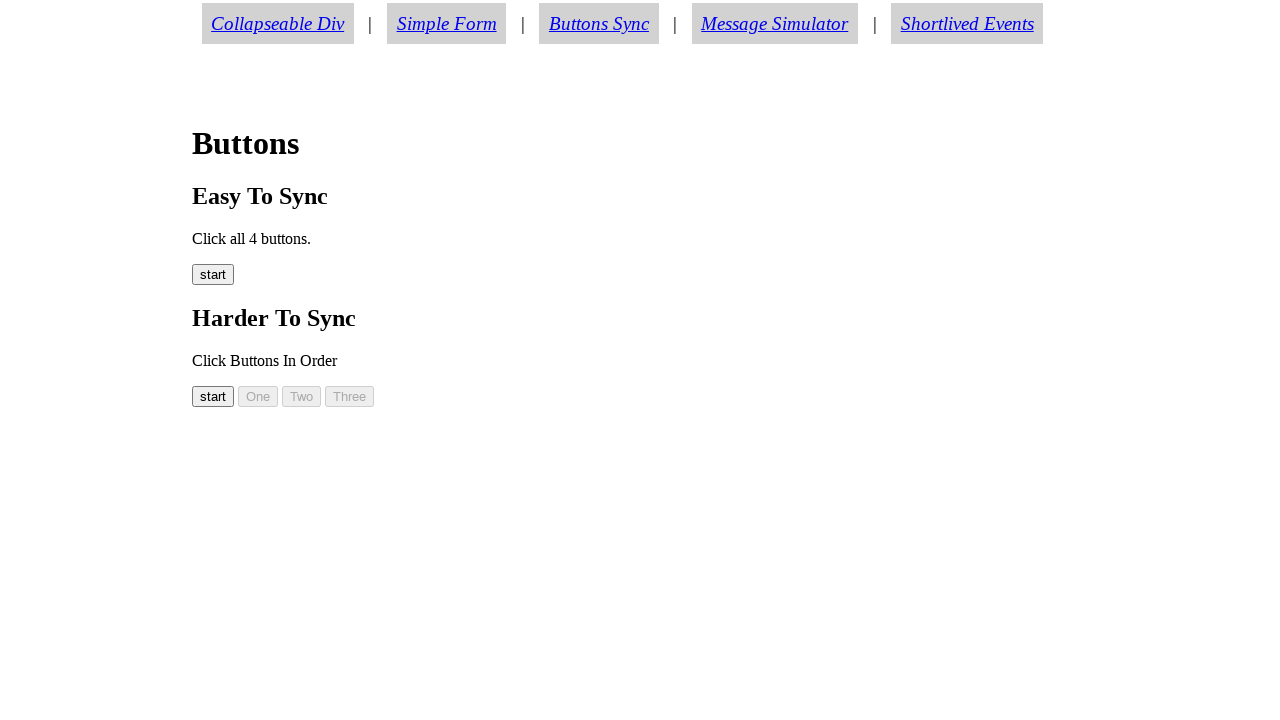

Waited for button00 to become visible
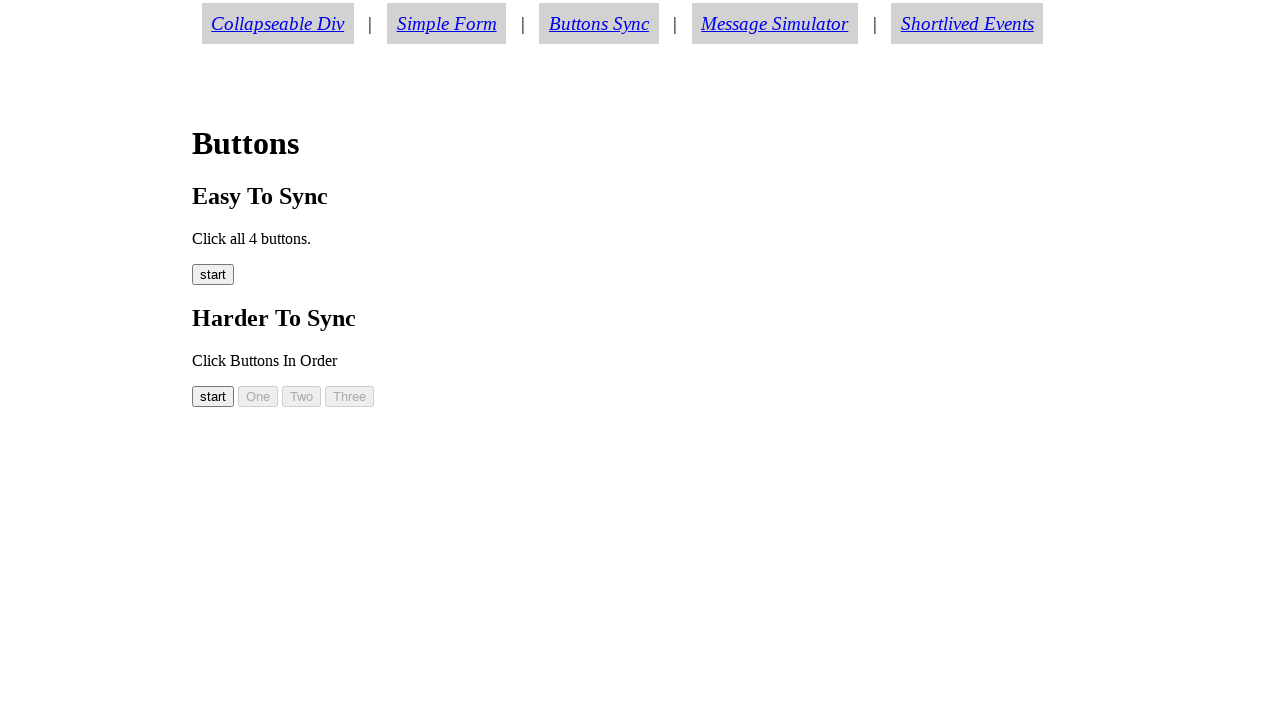

Clicked button00 at (213, 396) on #button00
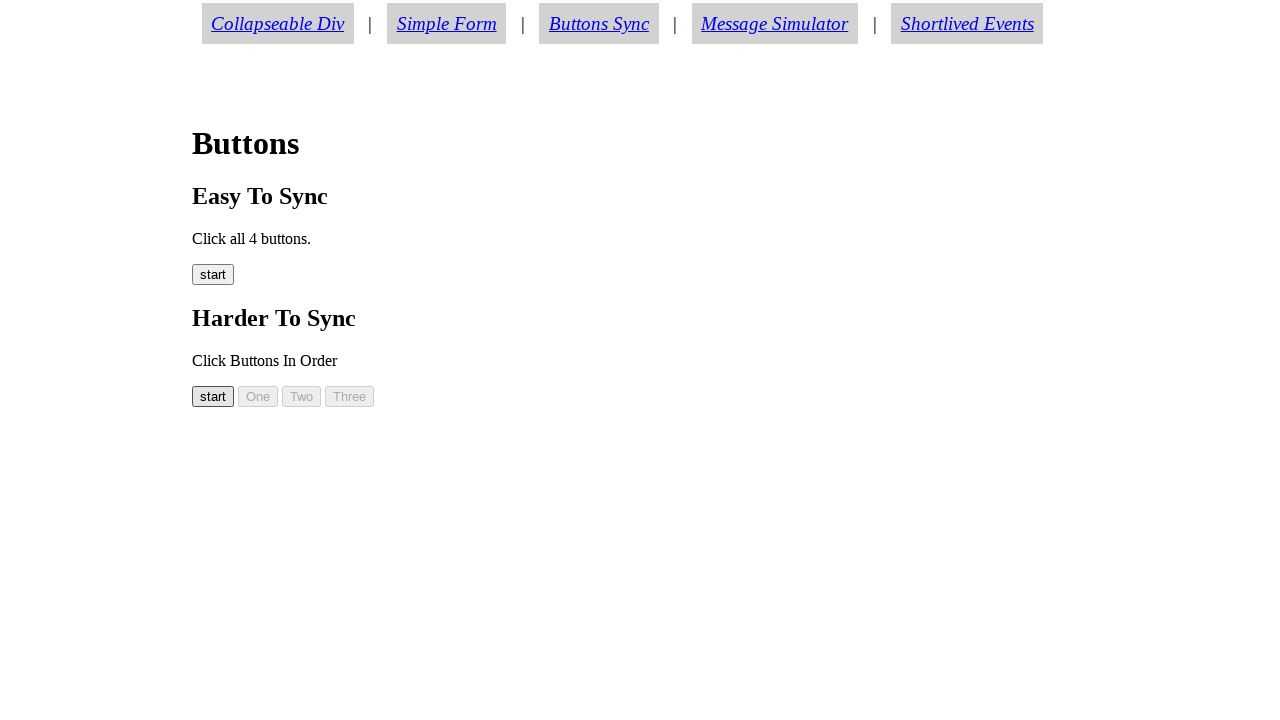

Waited for button01 to become visible
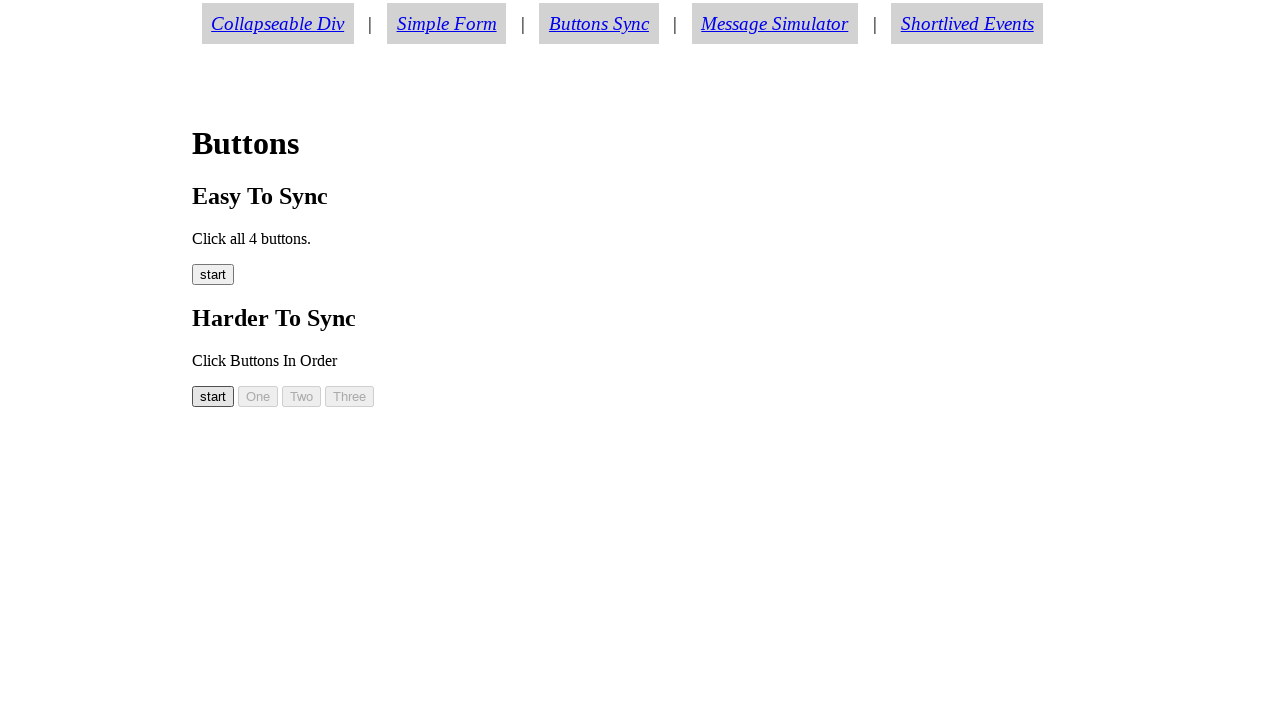

Clicked button01 at (258, 396) on #button01
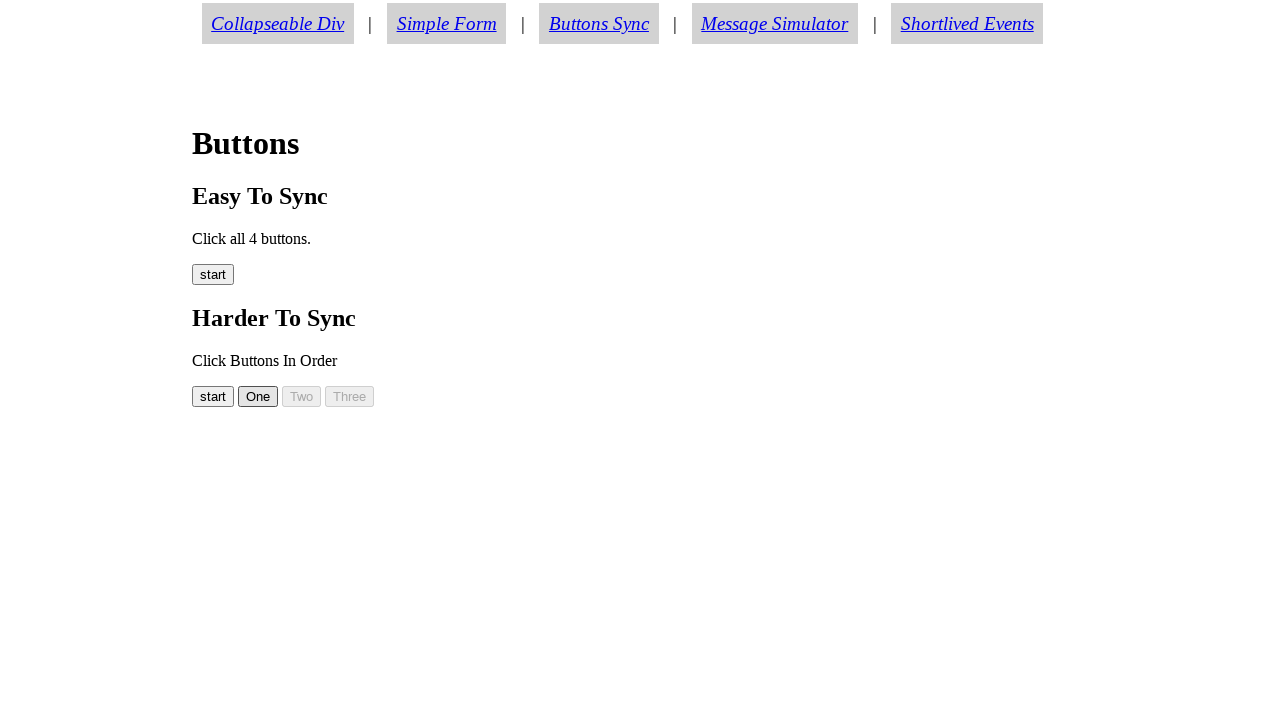

Waited for button02 to become visible
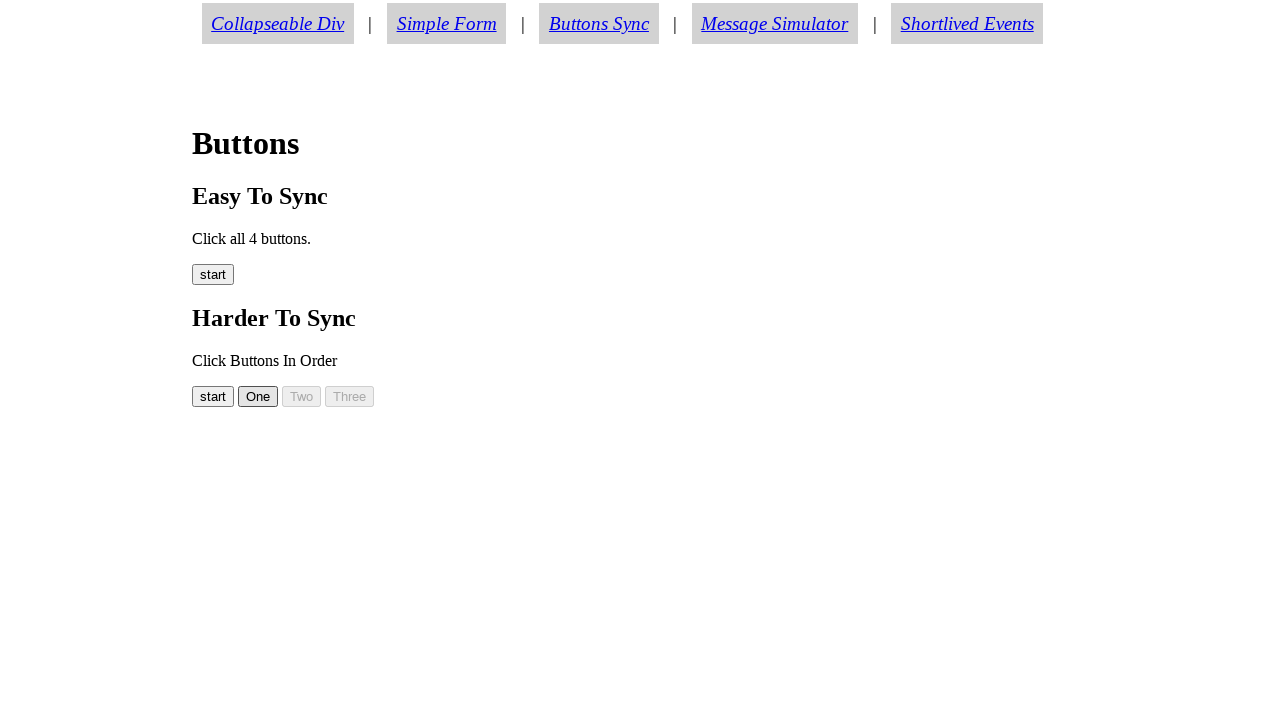

Clicked button02 at (302, 396) on #button02
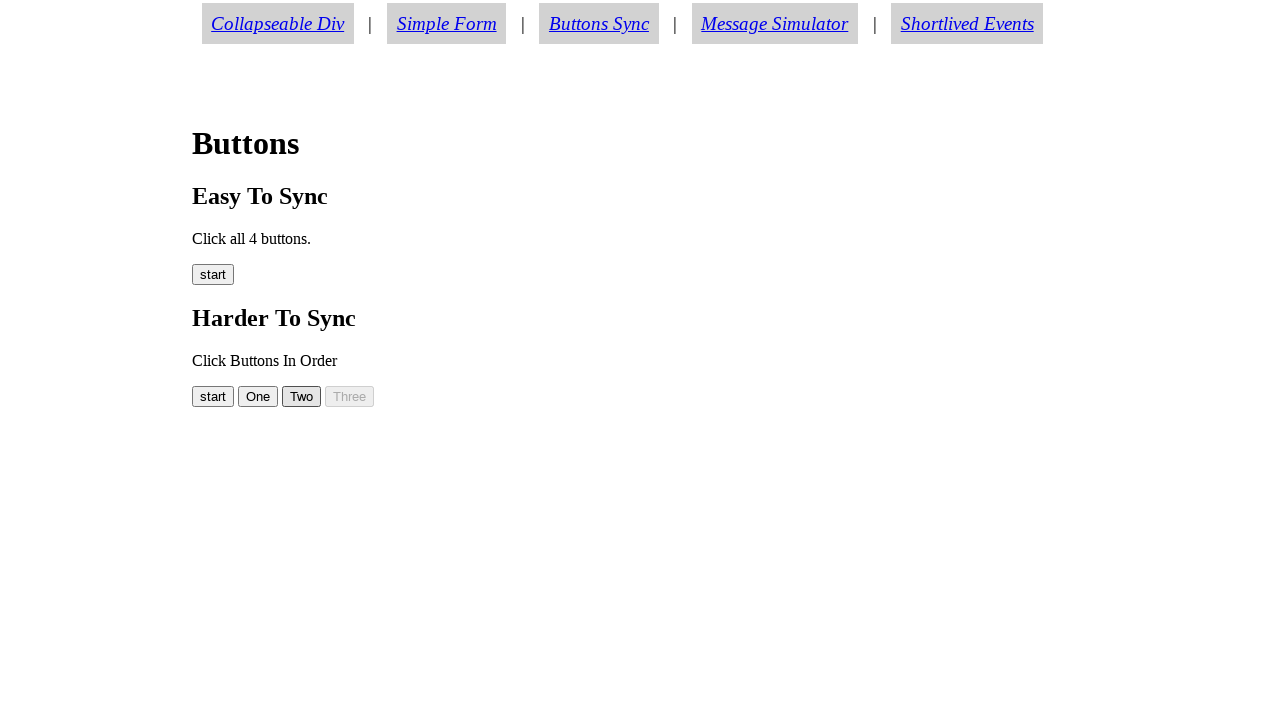

Waited for button03 to become visible
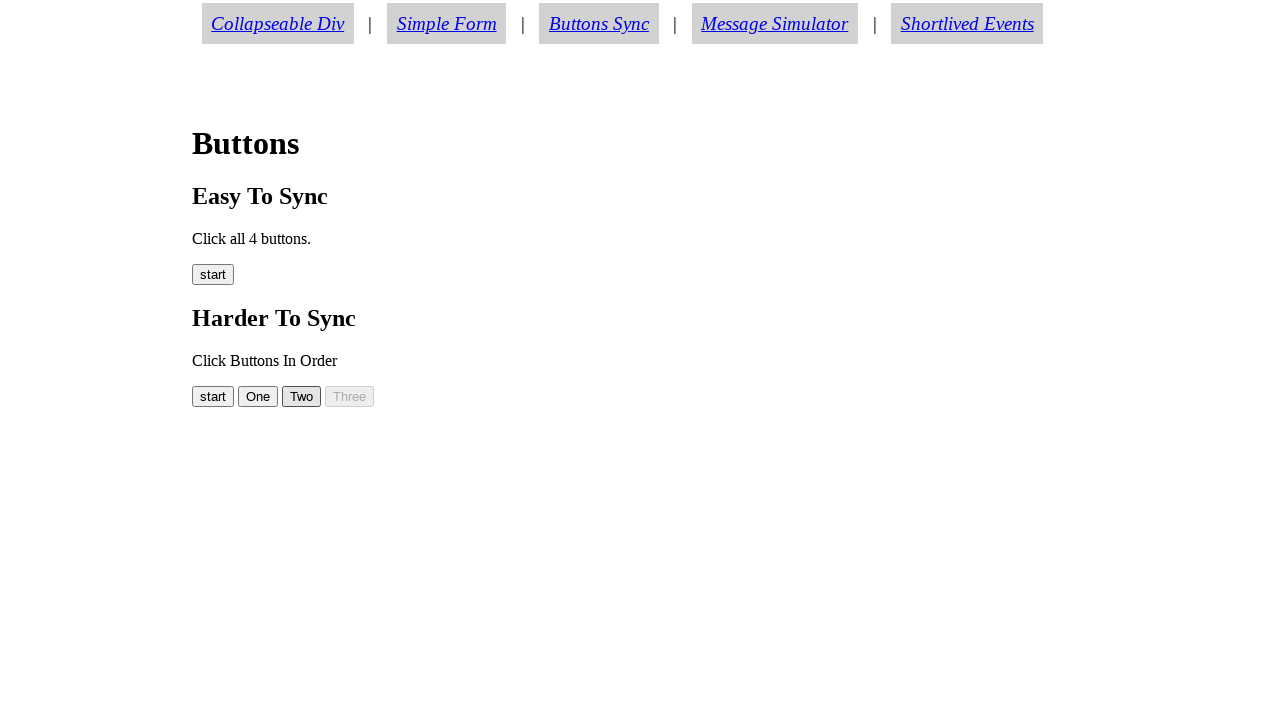

Clicked button03 at (350, 396) on #button03
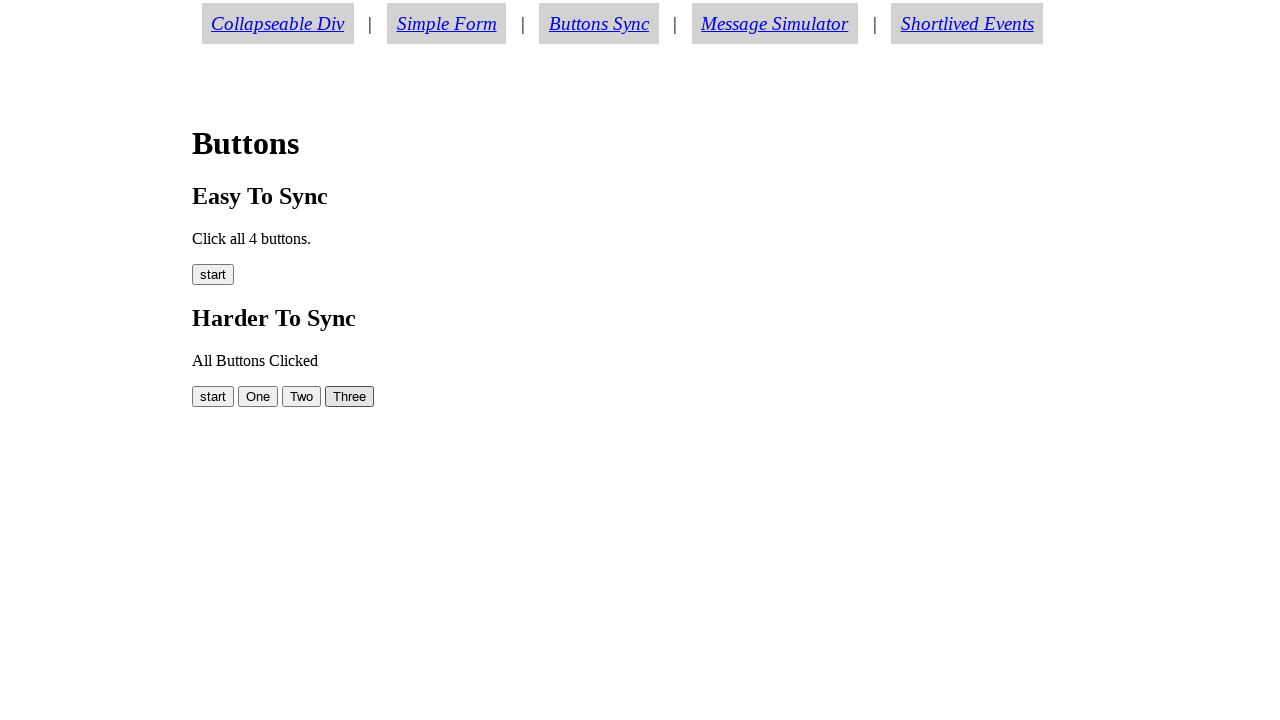

Waited for success message to appear
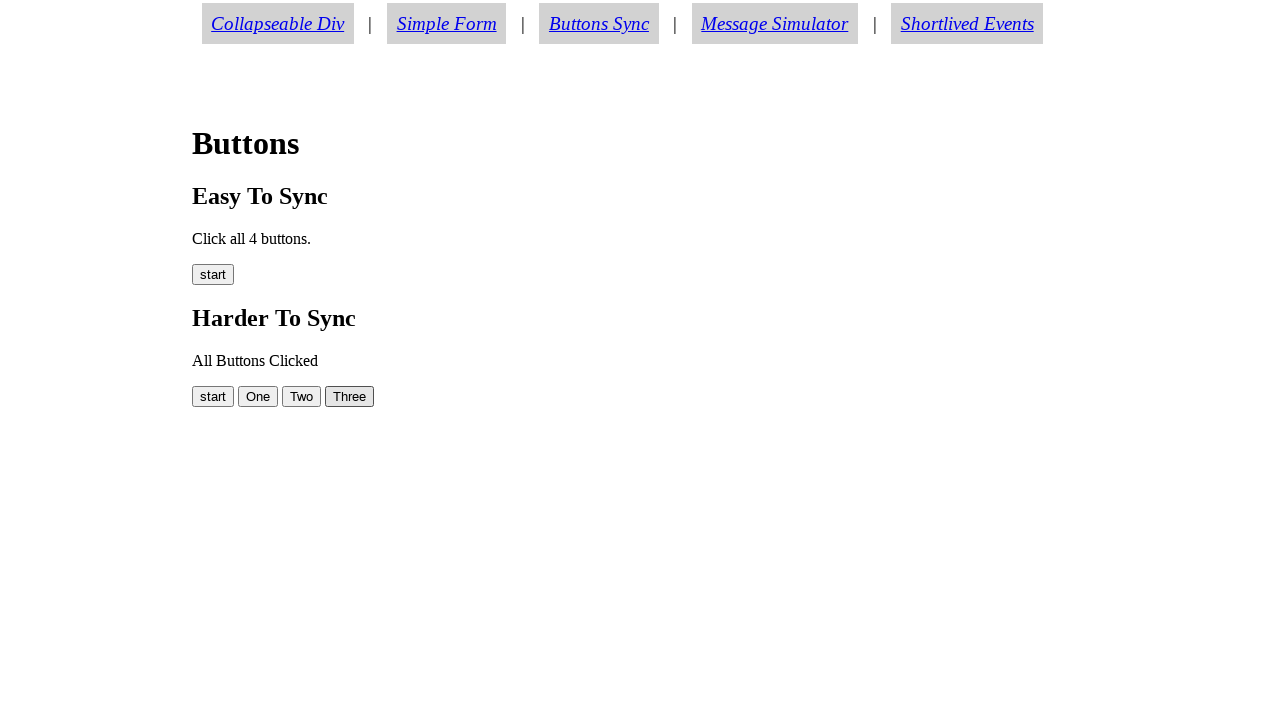

Verified success message displays 'All Buttons Clicked'
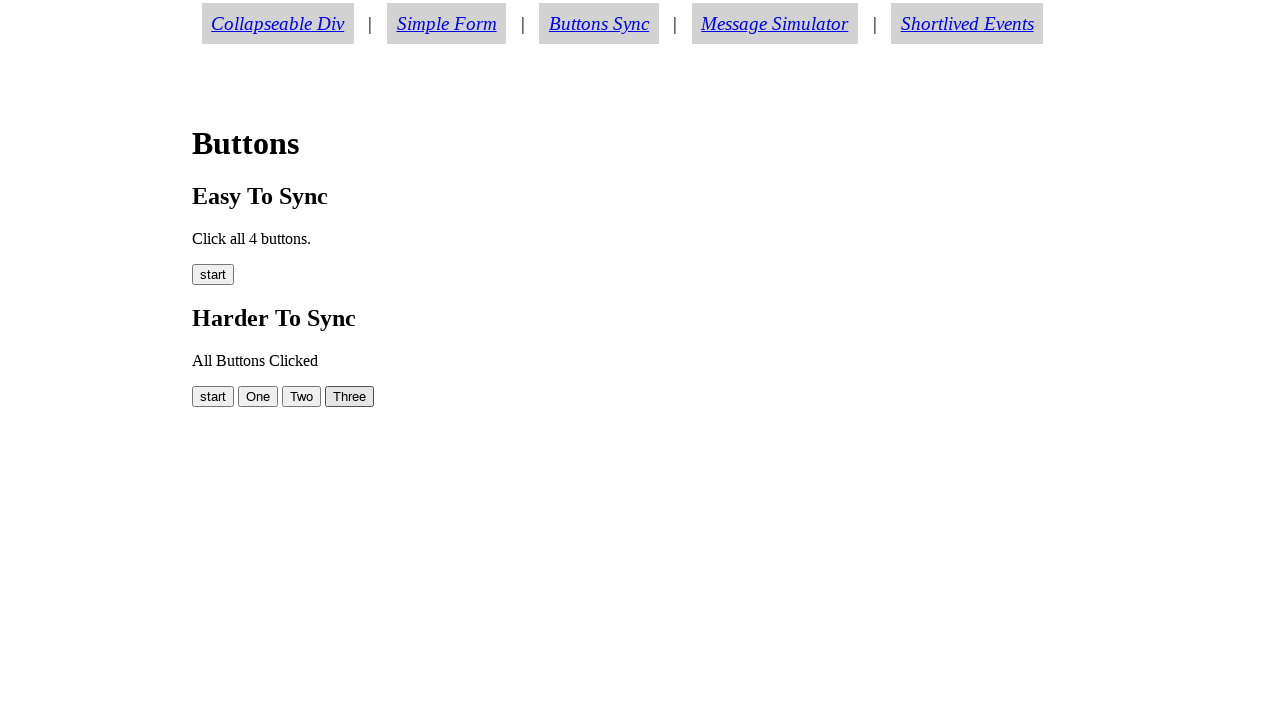

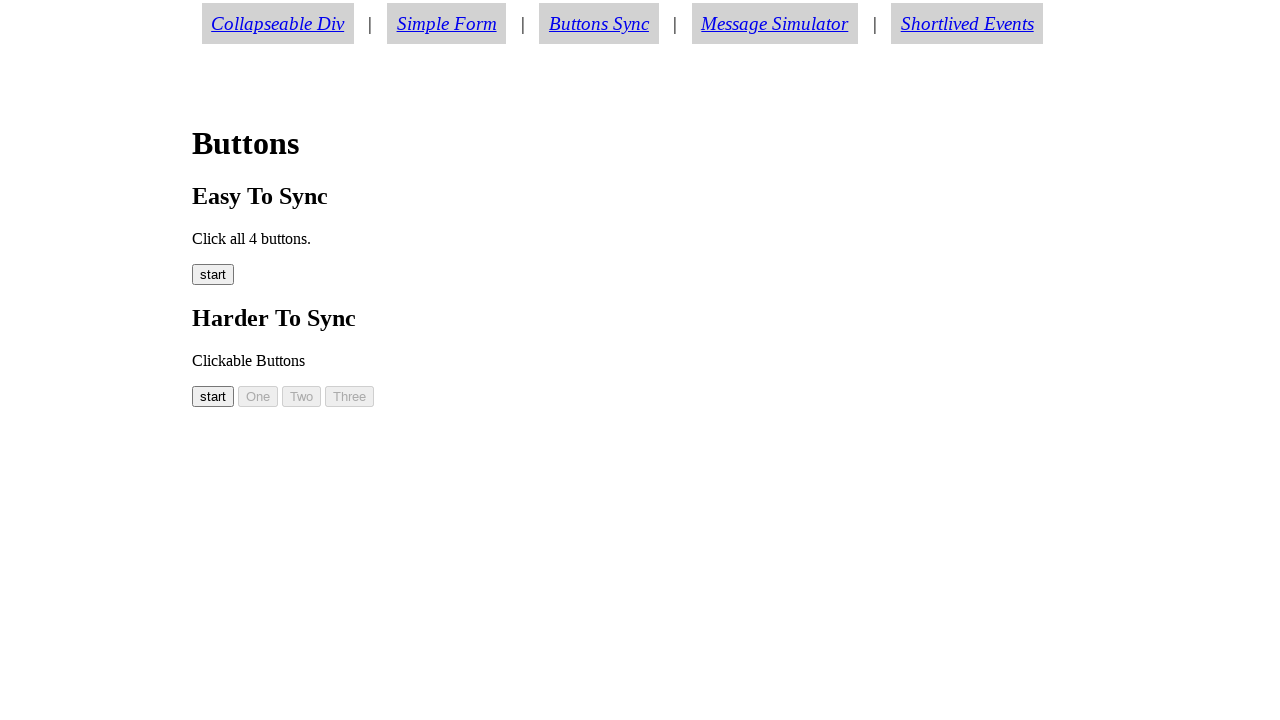